Tests interaction with disabled form elements by attempting to fill a disabled password field and a regular input field

Starting URL: http://seleniumpractise.blogspot.com/2016/09/how-to-work-with-disable-textbox-or.html

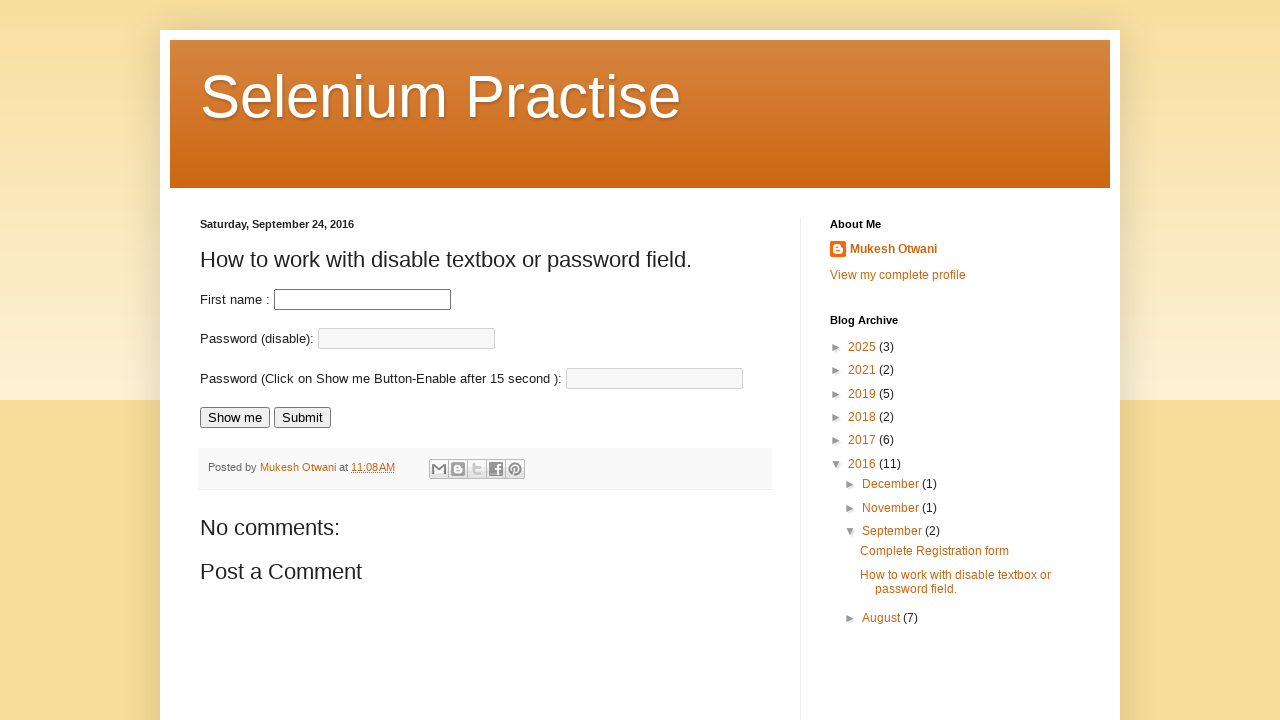

Set disabled password field value directly using JavaScript on #pass
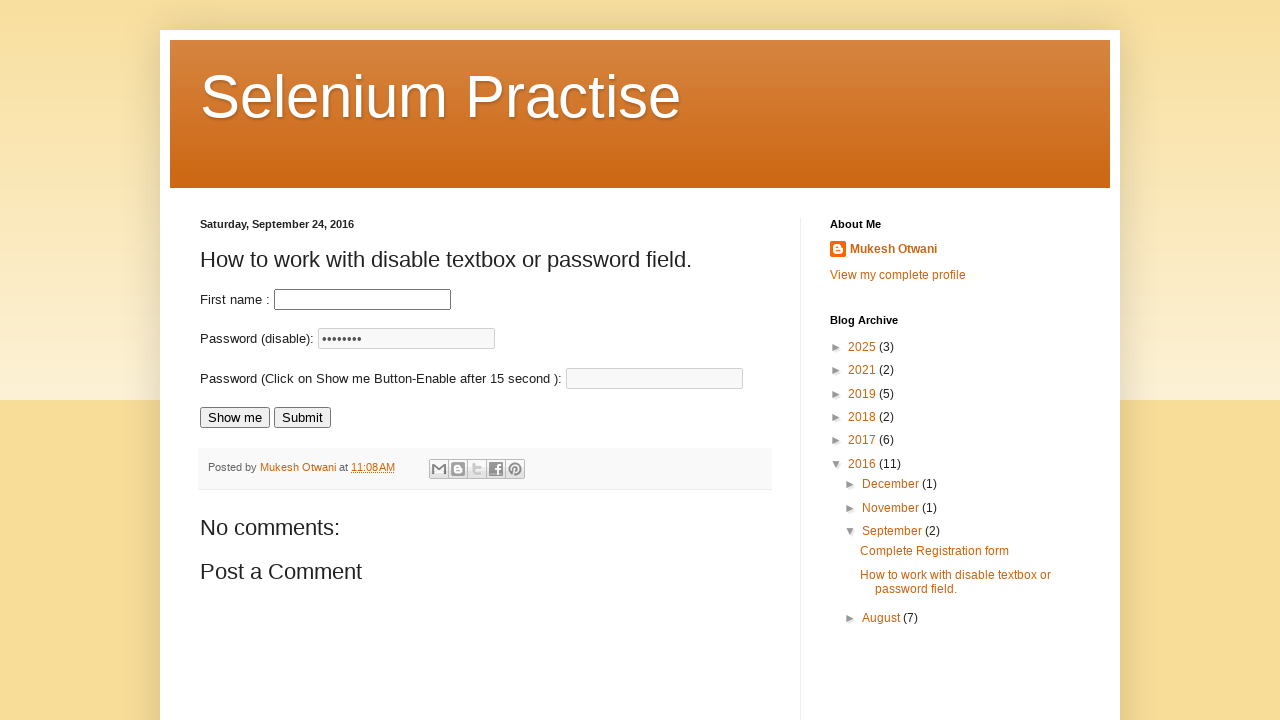

Filled fname field with 'TestName' on #fname
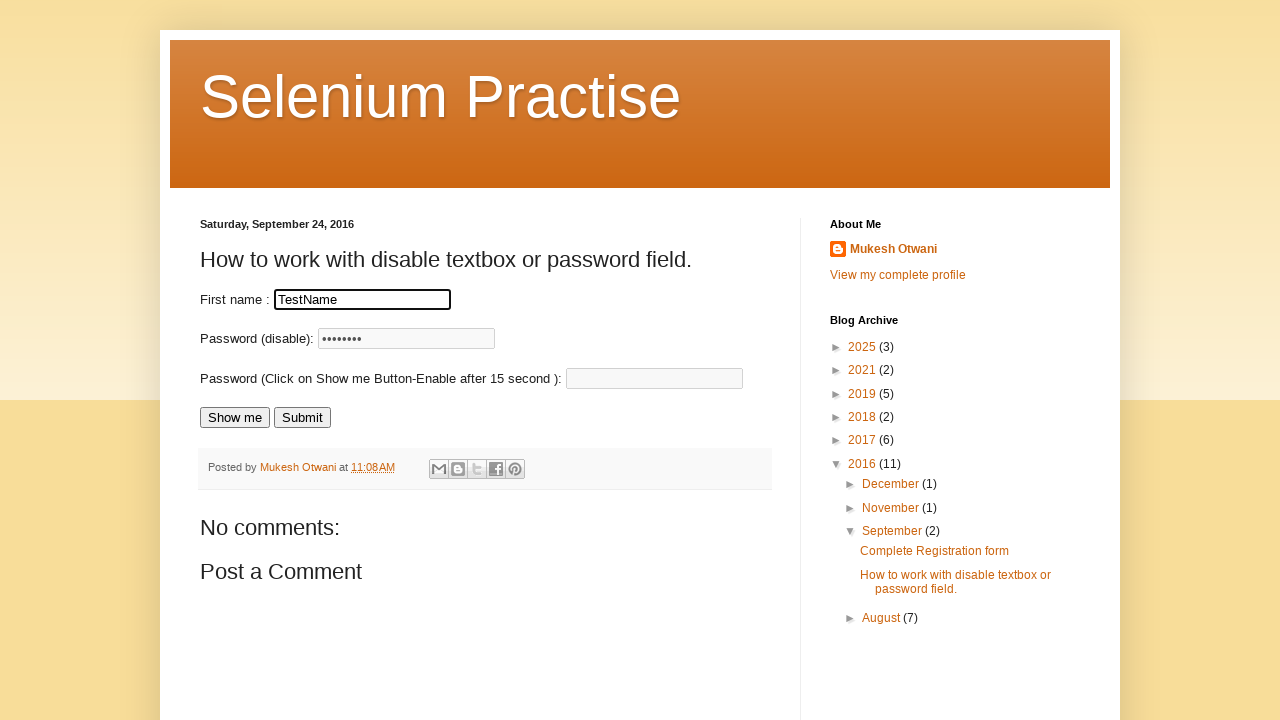

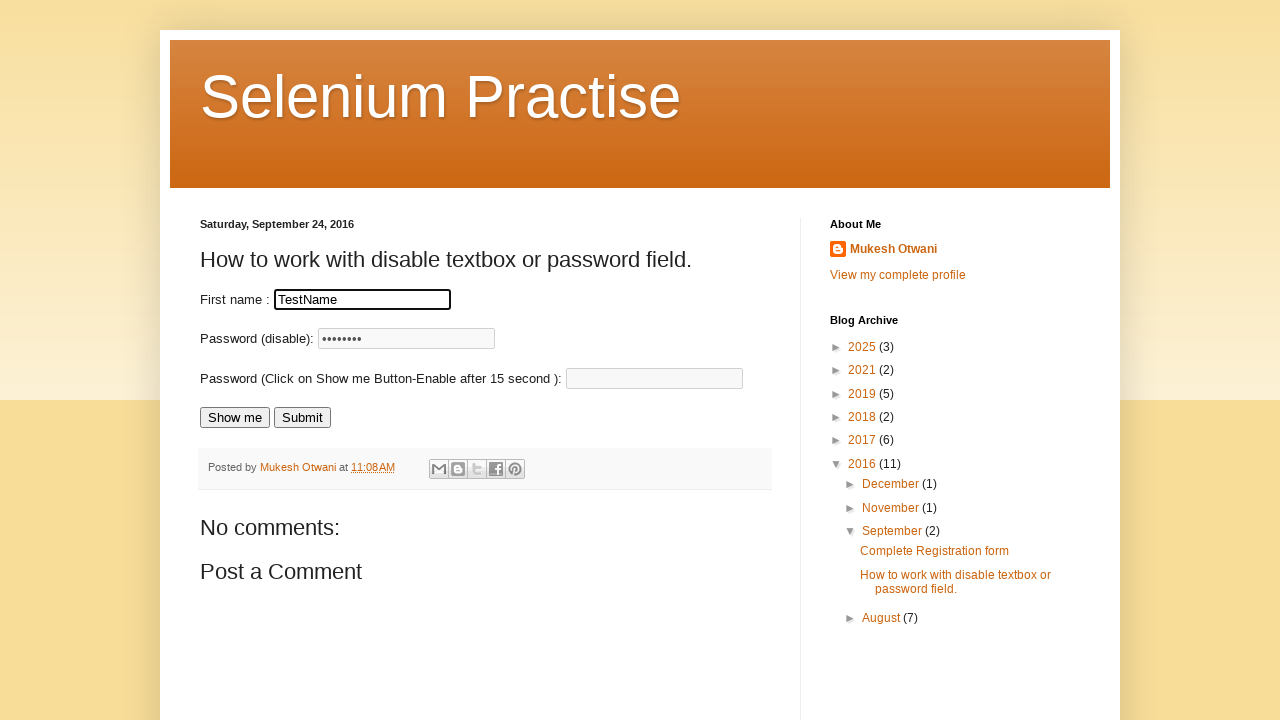